Navigates to W3Schools CSS table tutorial page and verifies that the customers table exists by locating the last cell in the last row.

Starting URL: https://www.w3schools.com/css/css_table.asp

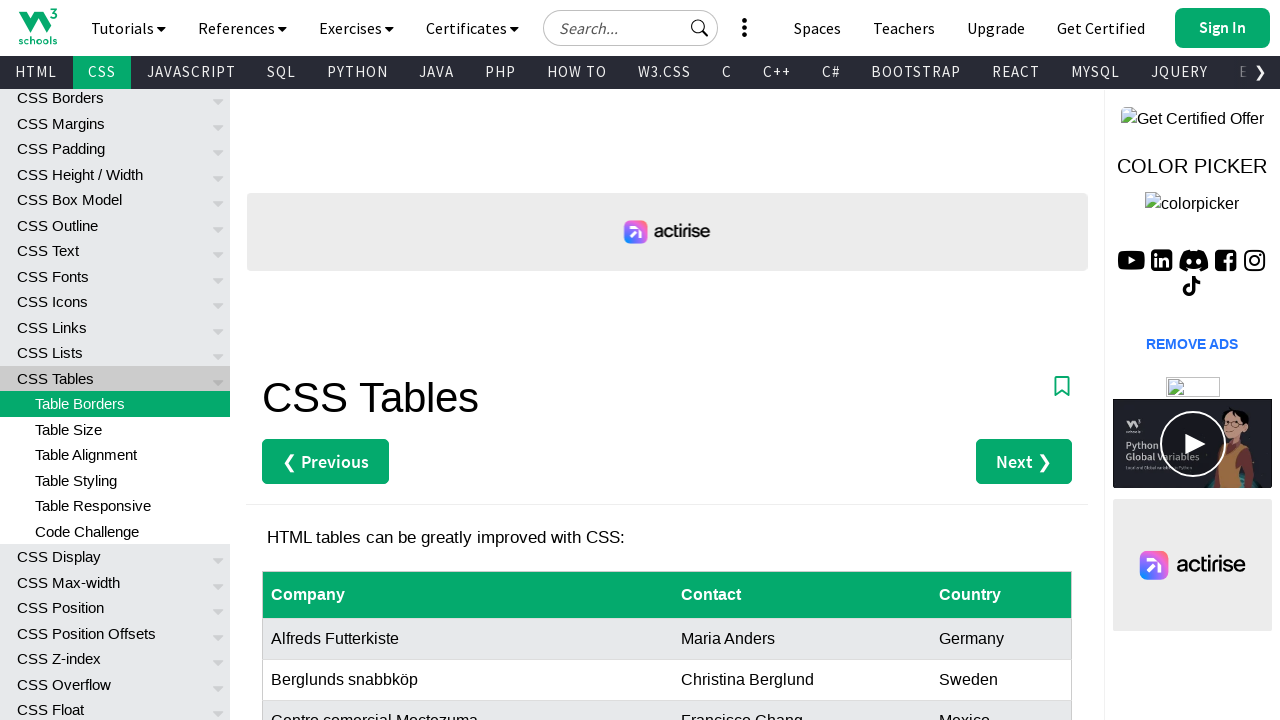

Navigated to W3Schools CSS table tutorial page
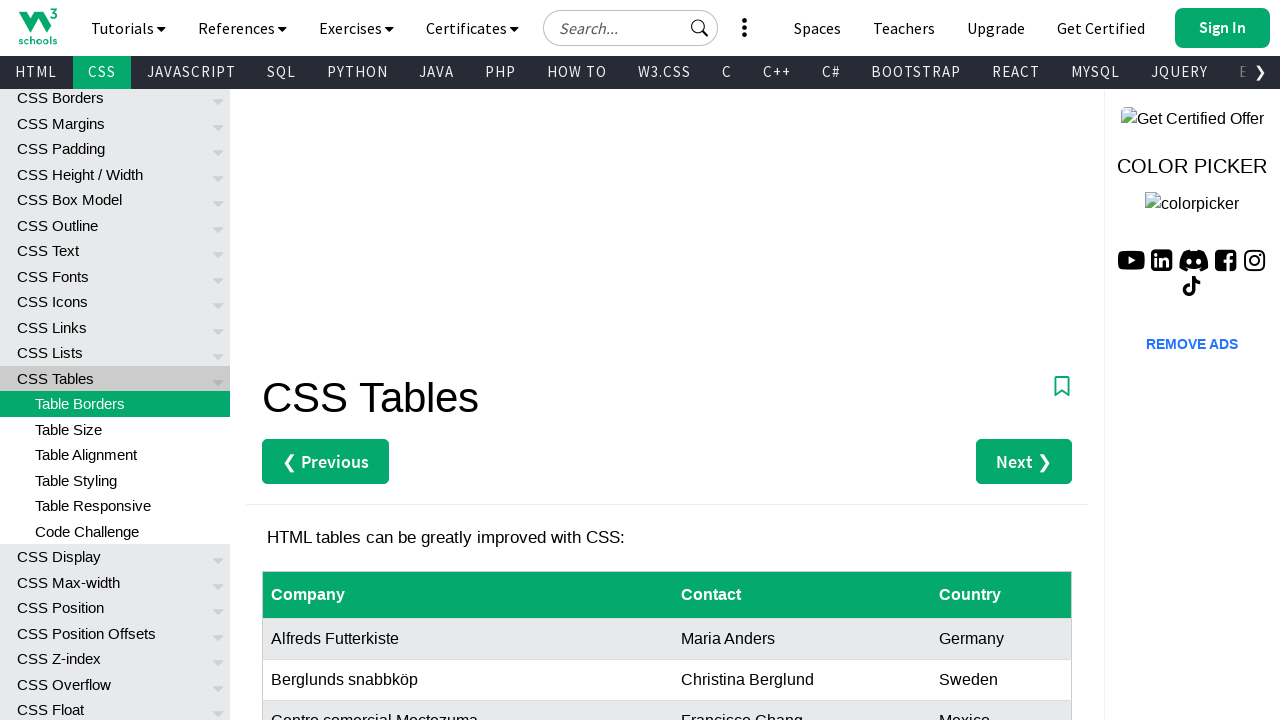

Verified customers table exists by locating the last cell in the last row
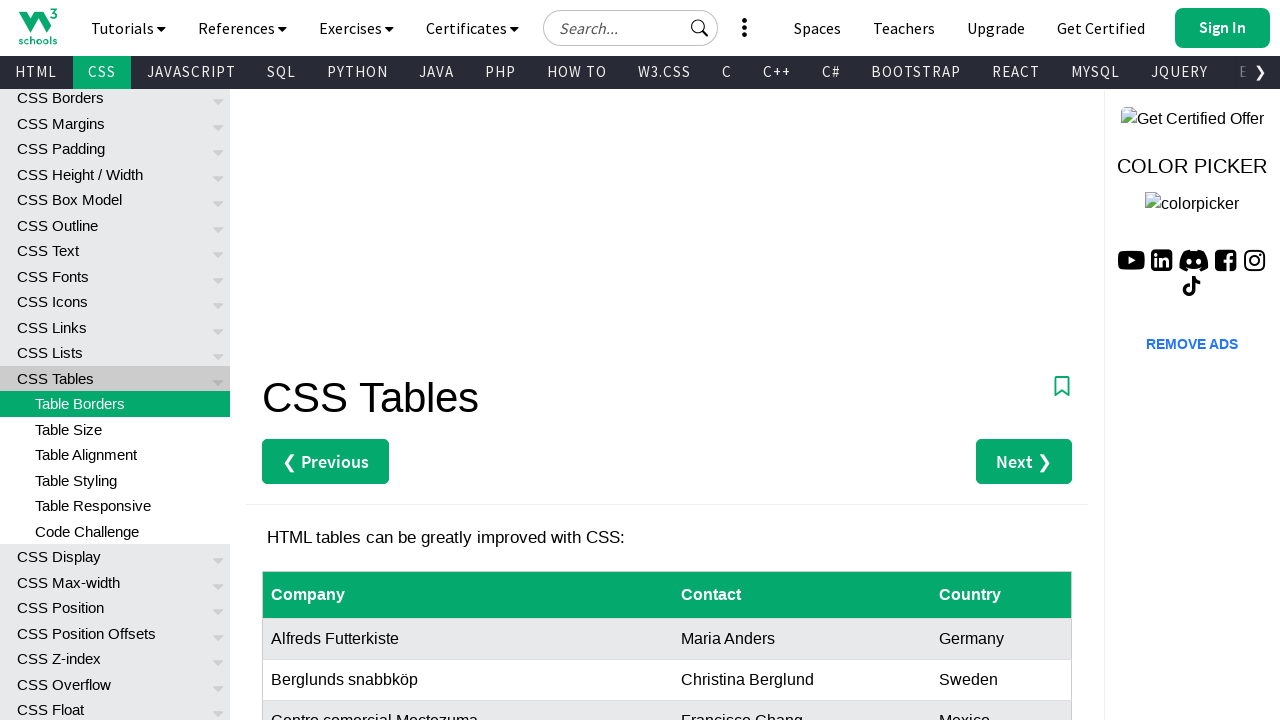

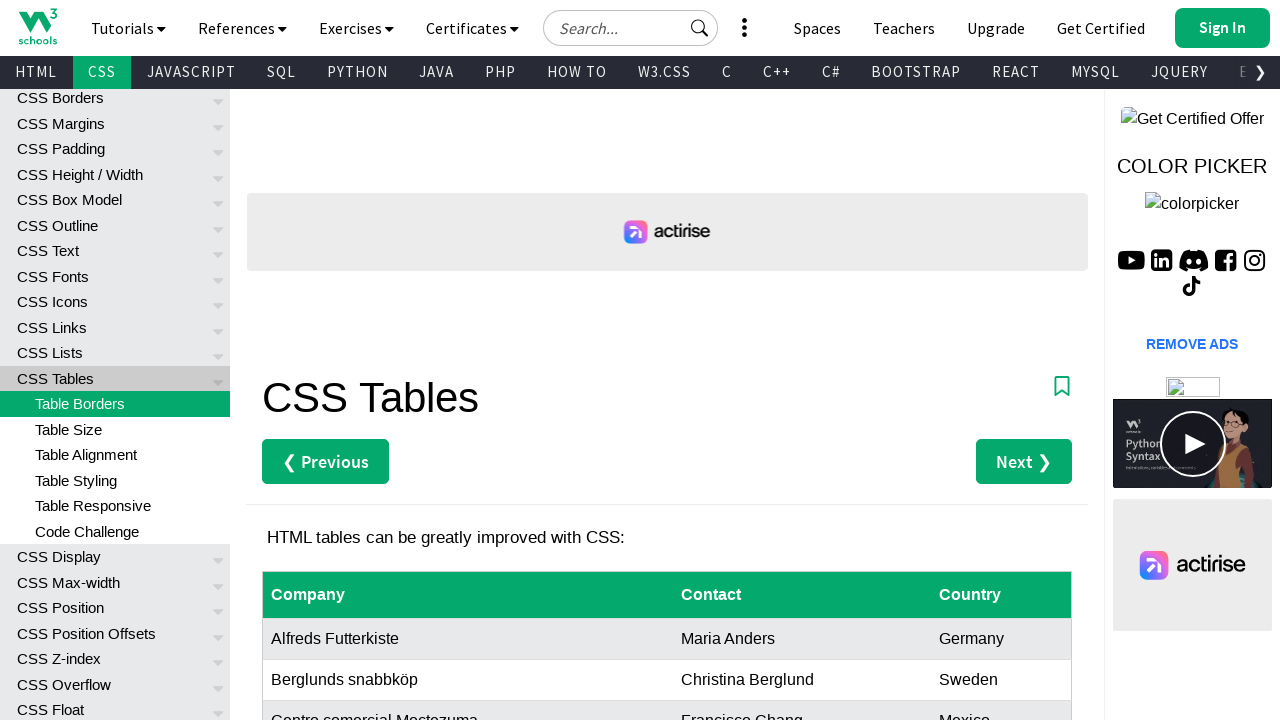